Tests appending text to an existing input field by focusing, moving cursor to end, and typing additional text

Starting URL: https://letcode.in/edit

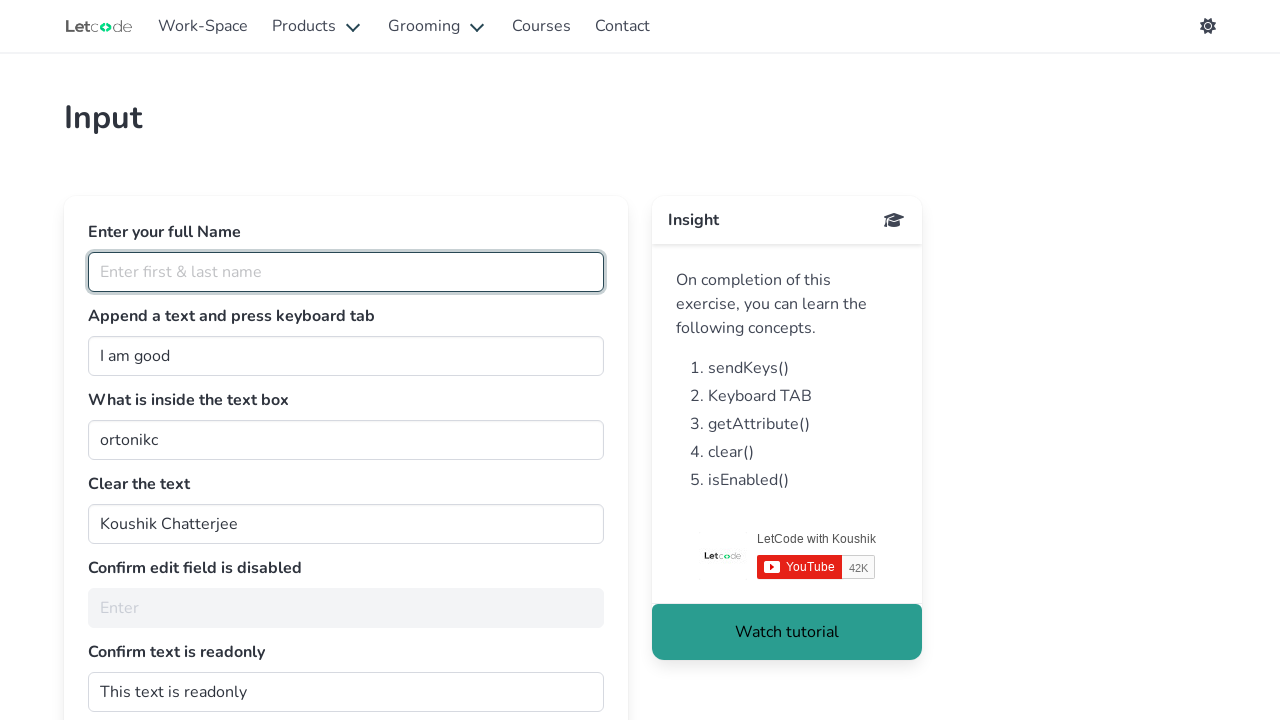

Focused on the join input field on #join
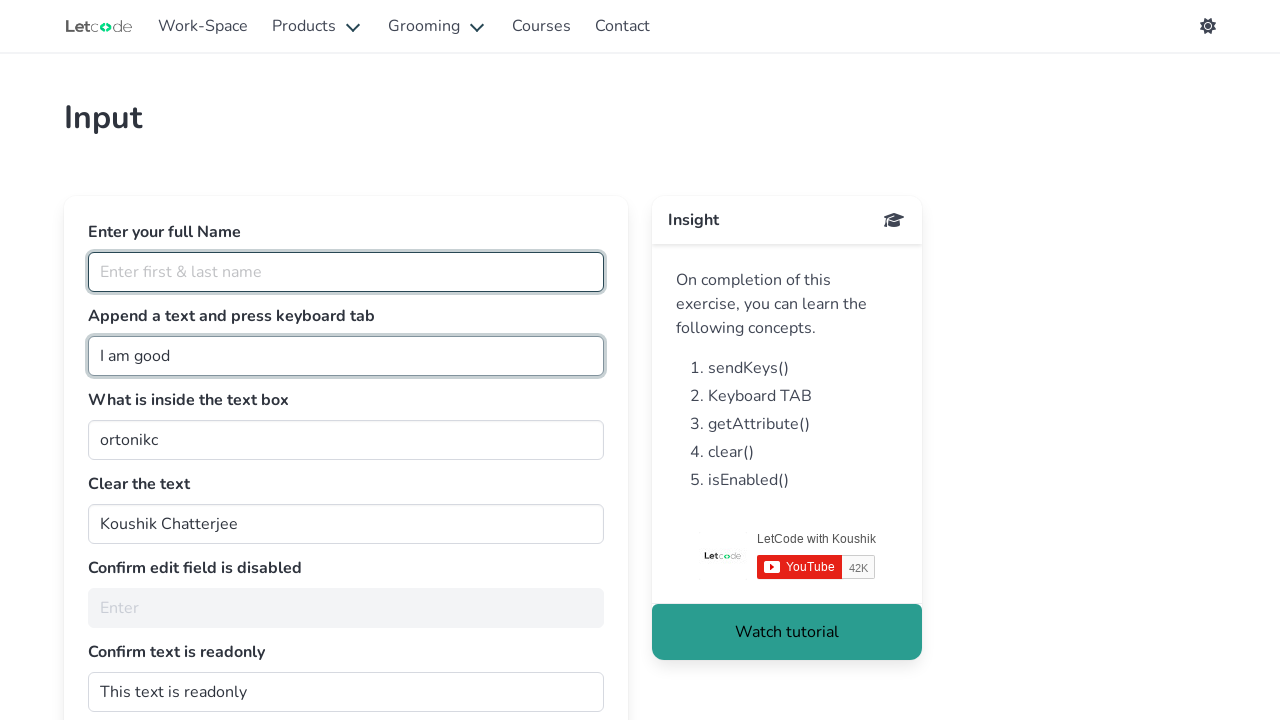

Pressed End key to move cursor to end of text
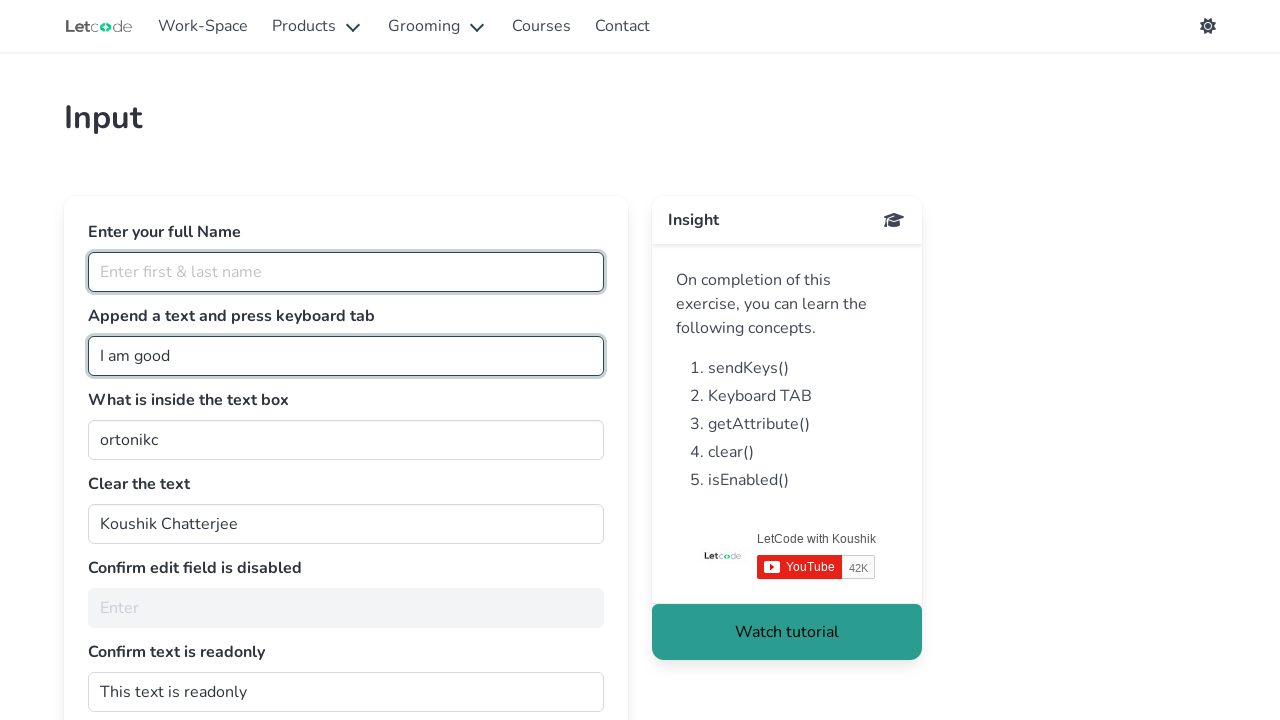

Typed ' Human' to append text to input field on #join
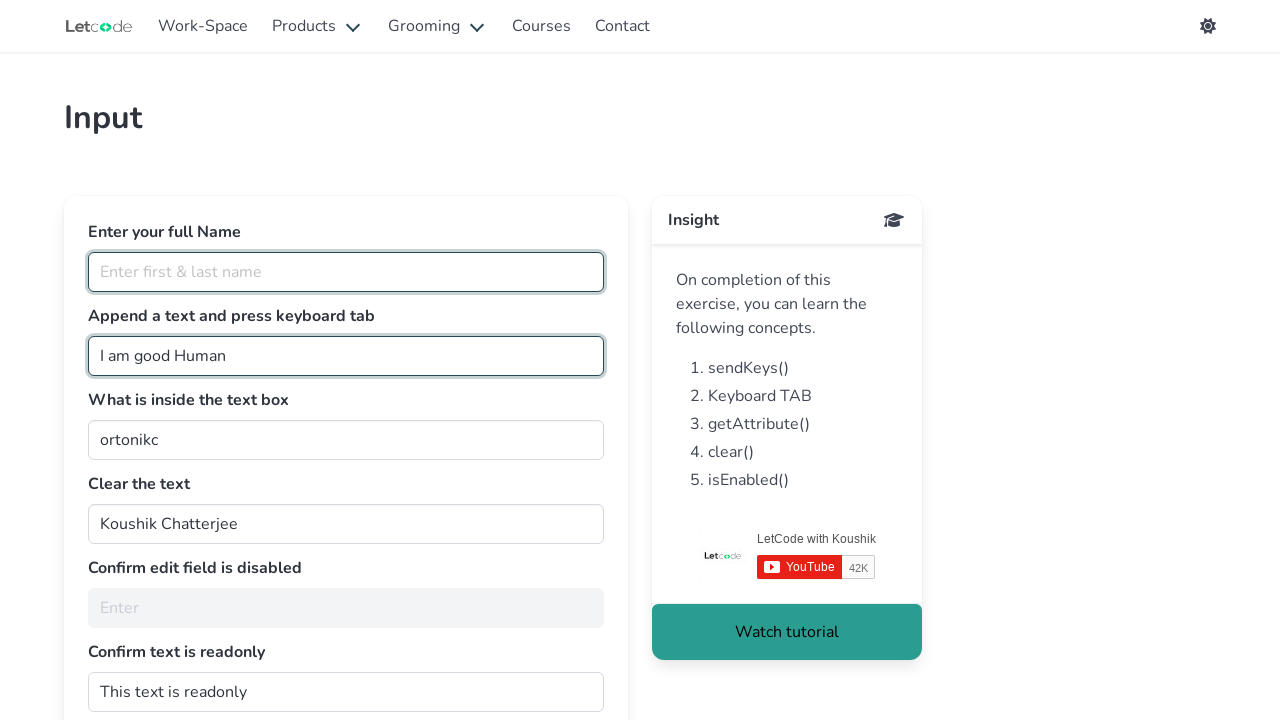

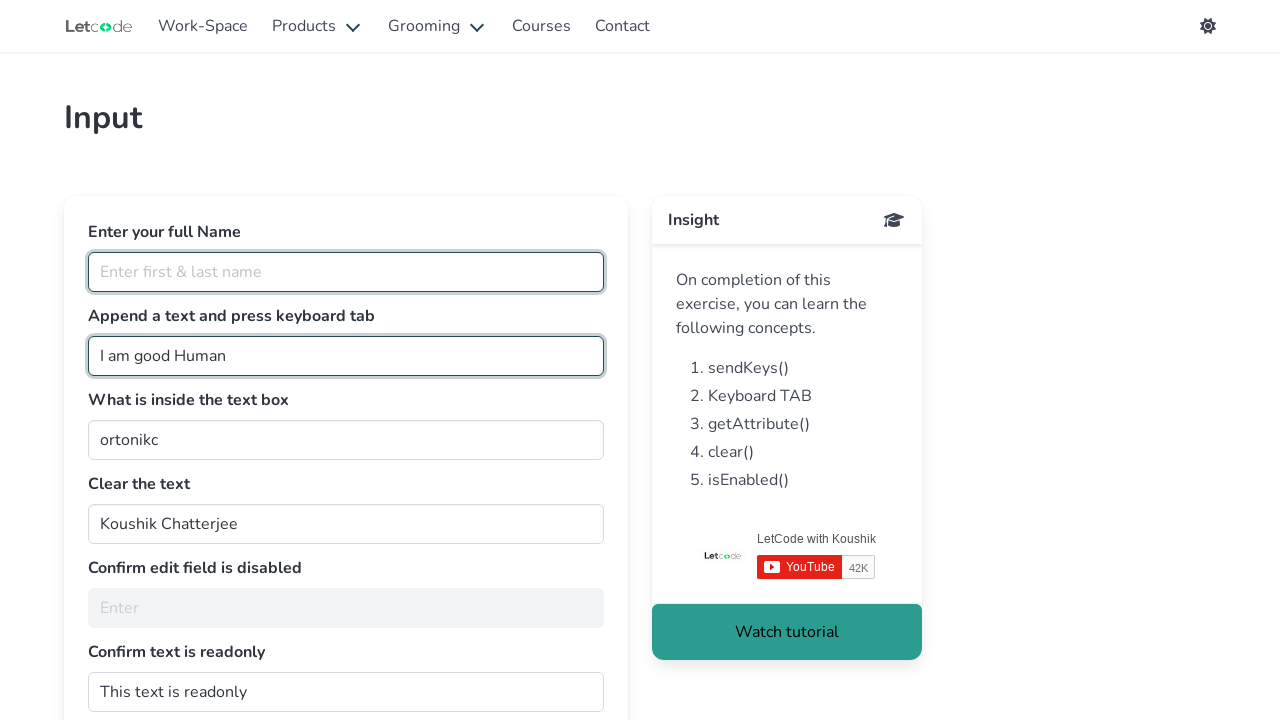